Tests that edits are cancelled when pressing Escape

Starting URL: https://demo.playwright.dev/todomvc

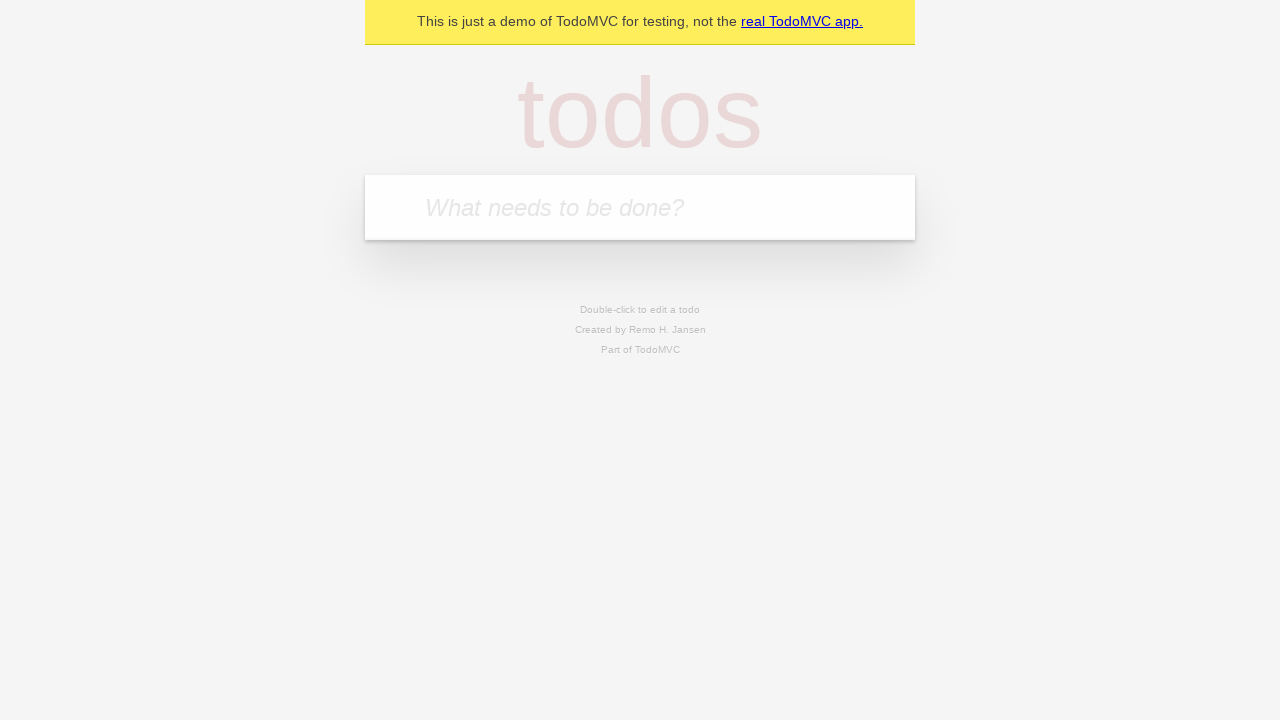

Filled new todo field with 'buy some cheese' on internal:attr=[placeholder="What needs to be done?"i]
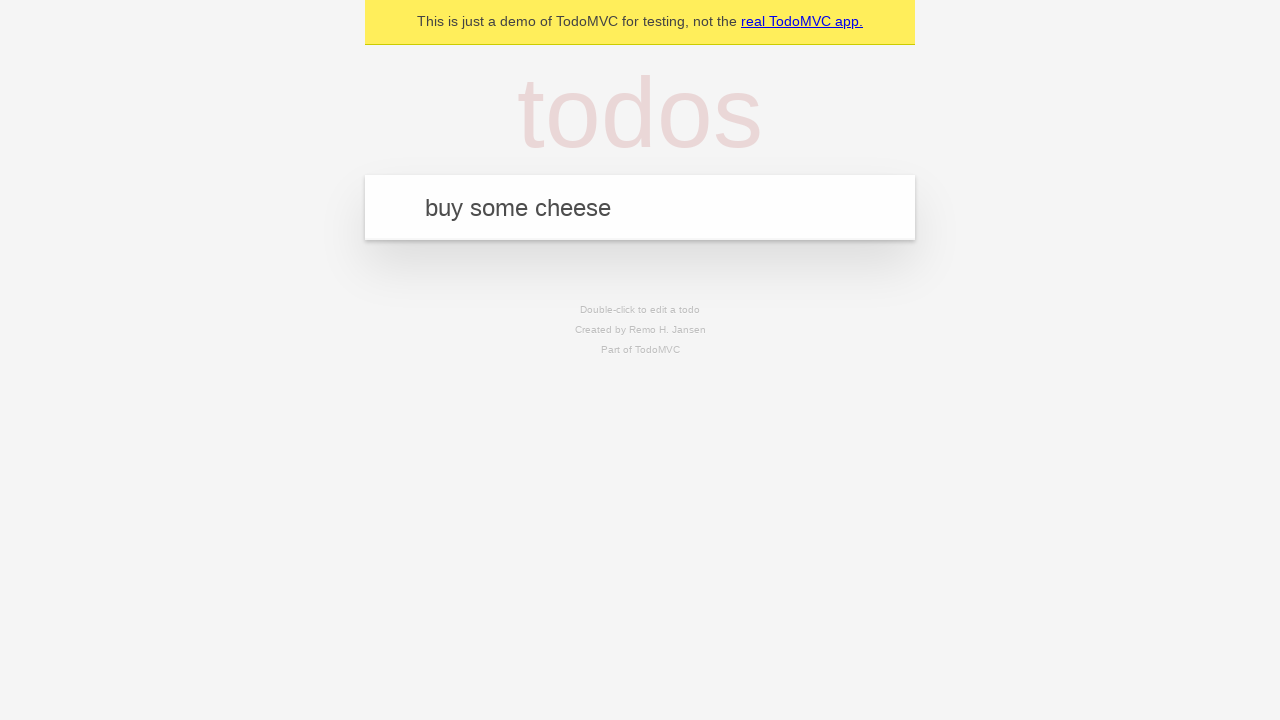

Pressed Enter to create todo 'buy some cheese' on internal:attr=[placeholder="What needs to be done?"i]
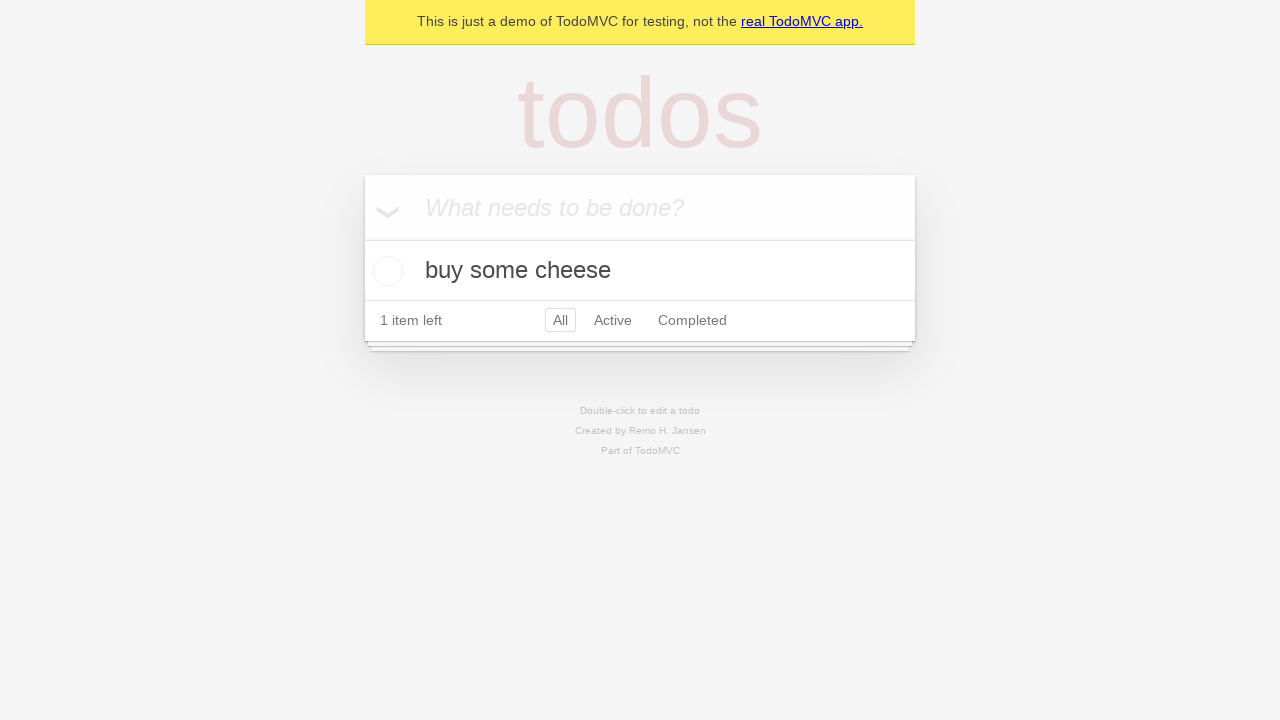

Filled new todo field with 'feed the cat' on internal:attr=[placeholder="What needs to be done?"i]
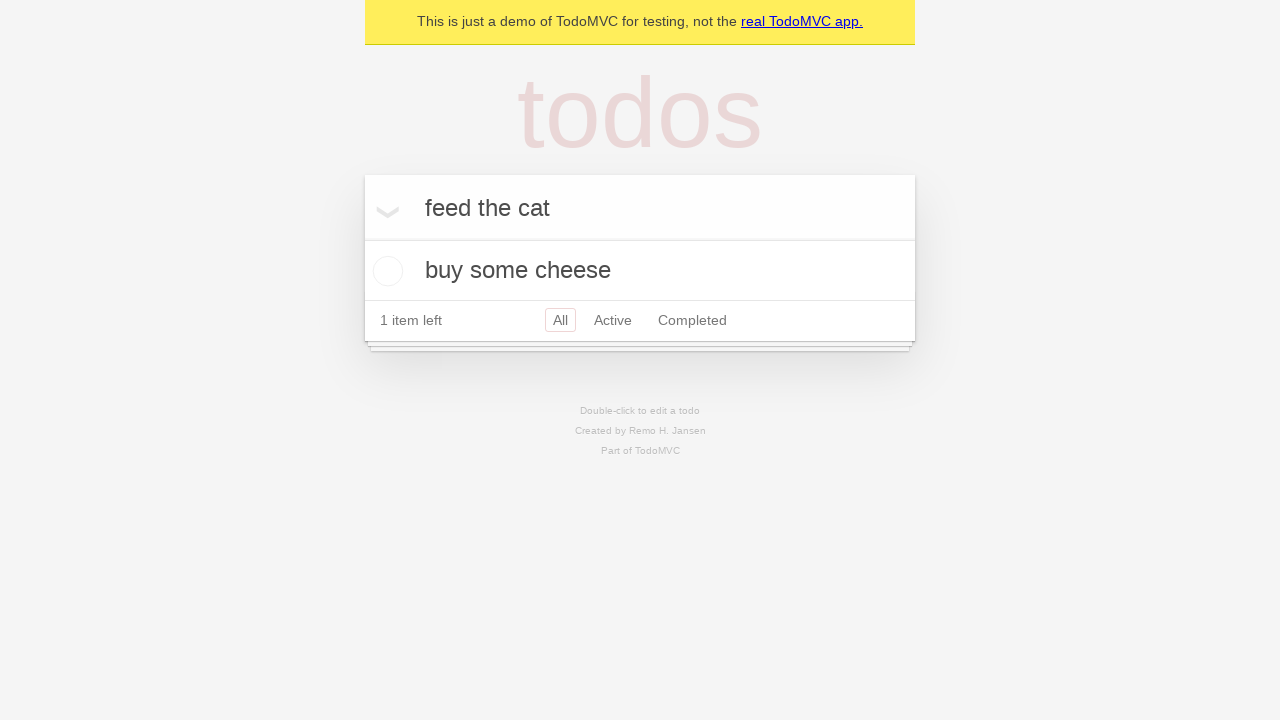

Pressed Enter to create todo 'feed the cat' on internal:attr=[placeholder="What needs to be done?"i]
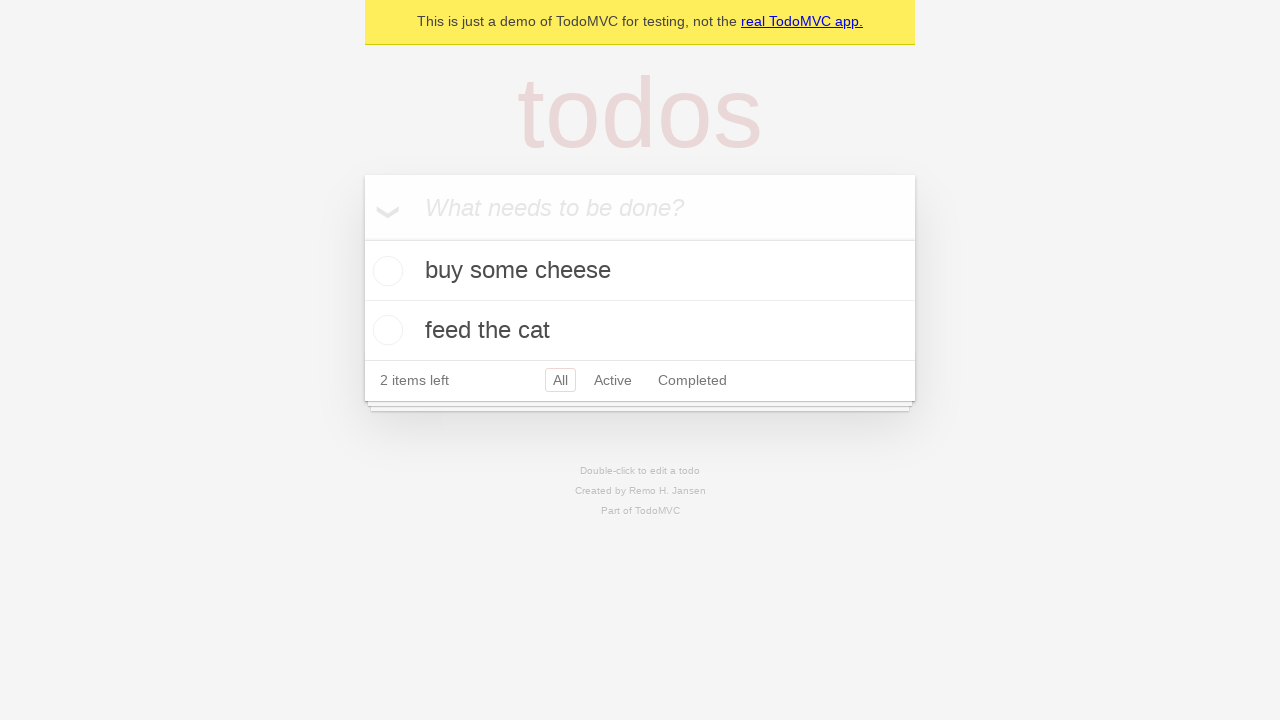

Filled new todo field with 'book a doctors appointment' on internal:attr=[placeholder="What needs to be done?"i]
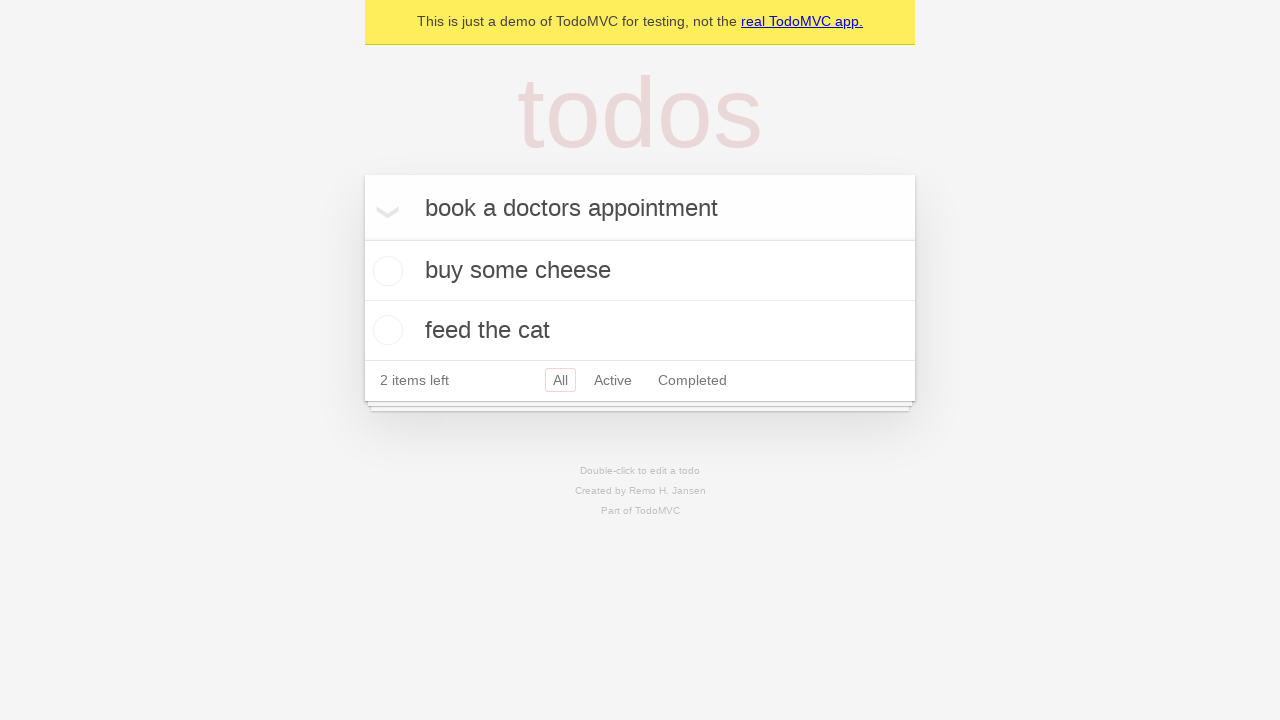

Pressed Enter to create todo 'book a doctors appointment' on internal:attr=[placeholder="What needs to be done?"i]
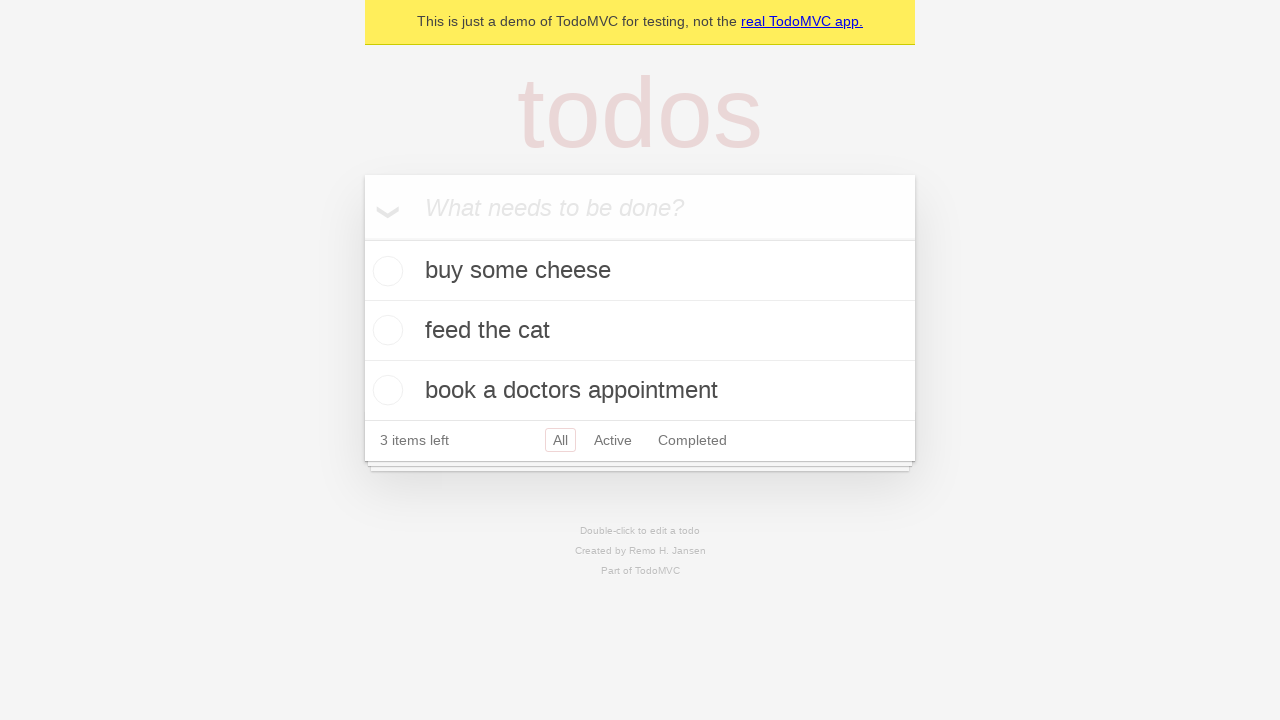

Double-clicked second todo item to enter edit mode at (640, 331) on internal:testid=[data-testid="todo-item"s] >> nth=1
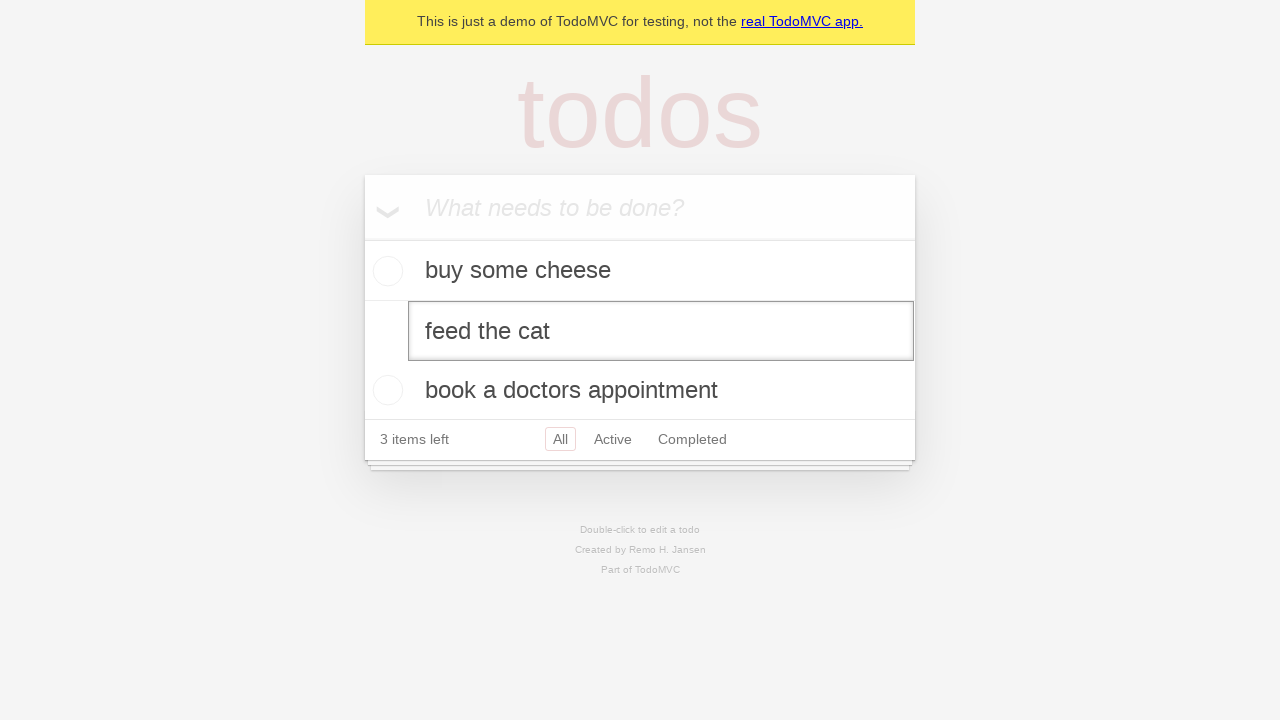

Filled edit textbox with 'buy some sausages' on internal:testid=[data-testid="todo-item"s] >> nth=1 >> internal:role=textbox[nam
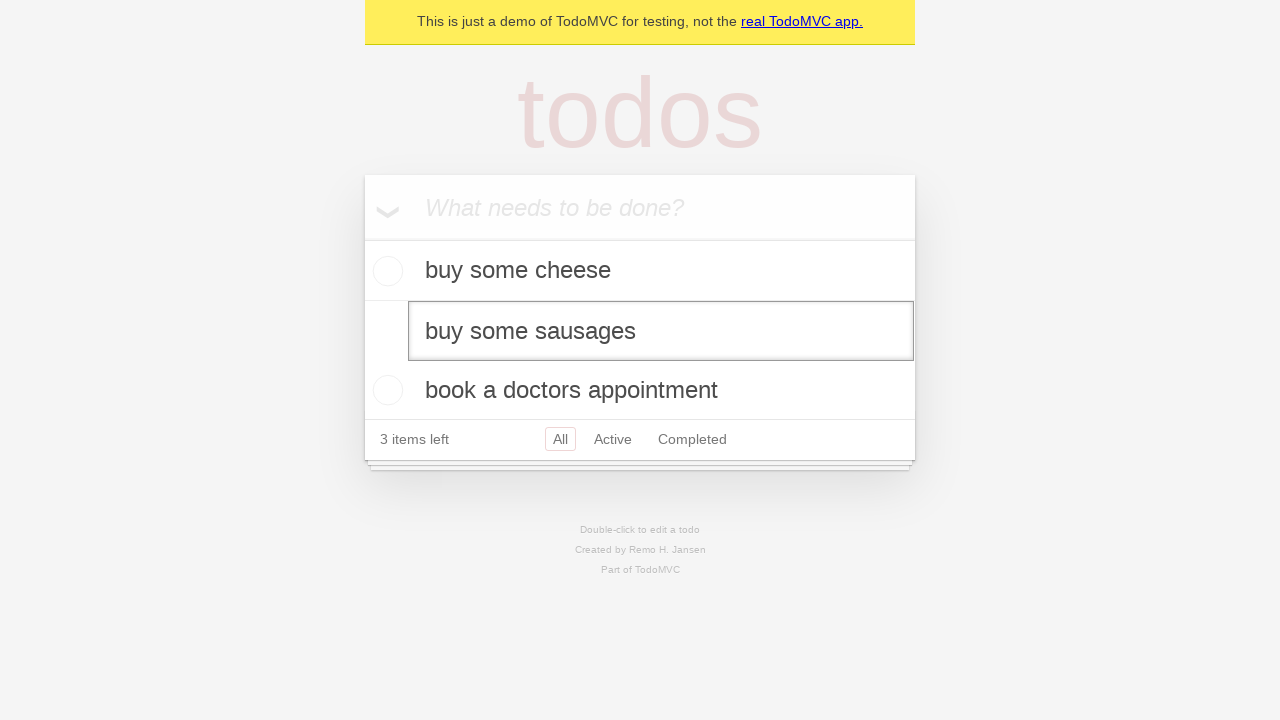

Pressed Escape to cancel edit on internal:testid=[data-testid="todo-item"s] >> nth=1 >> internal:role=textbox[nam
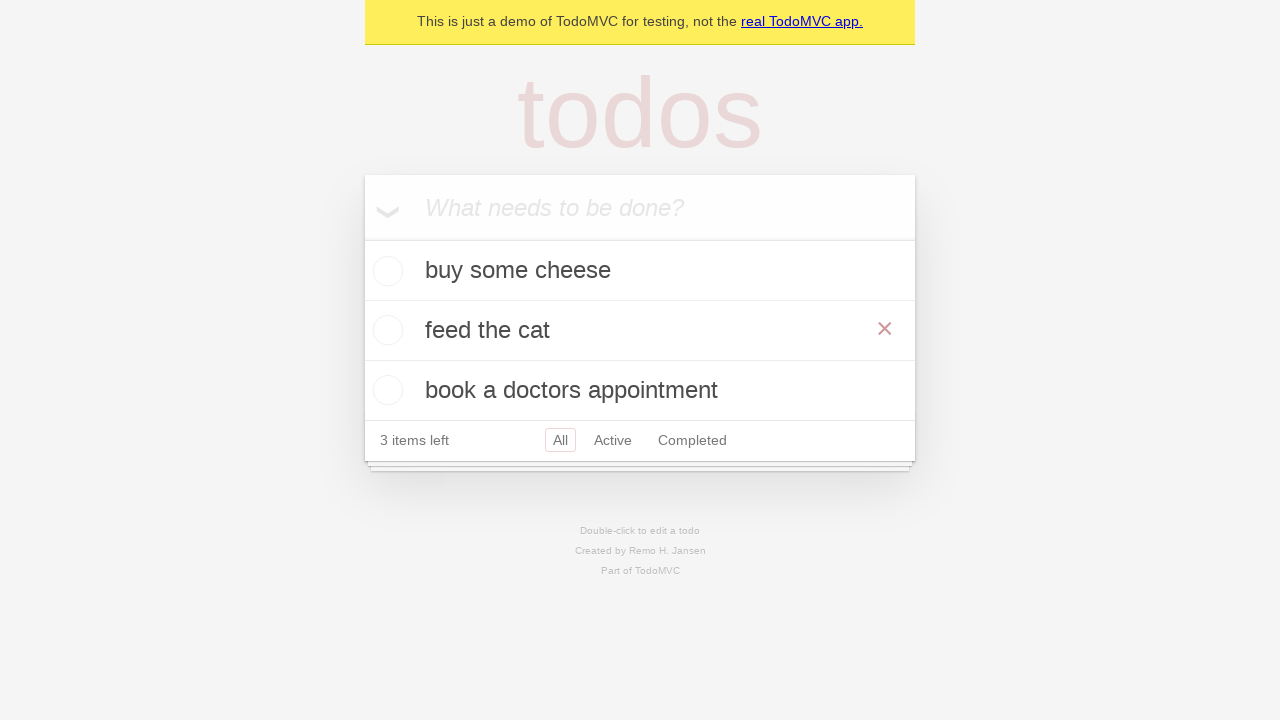

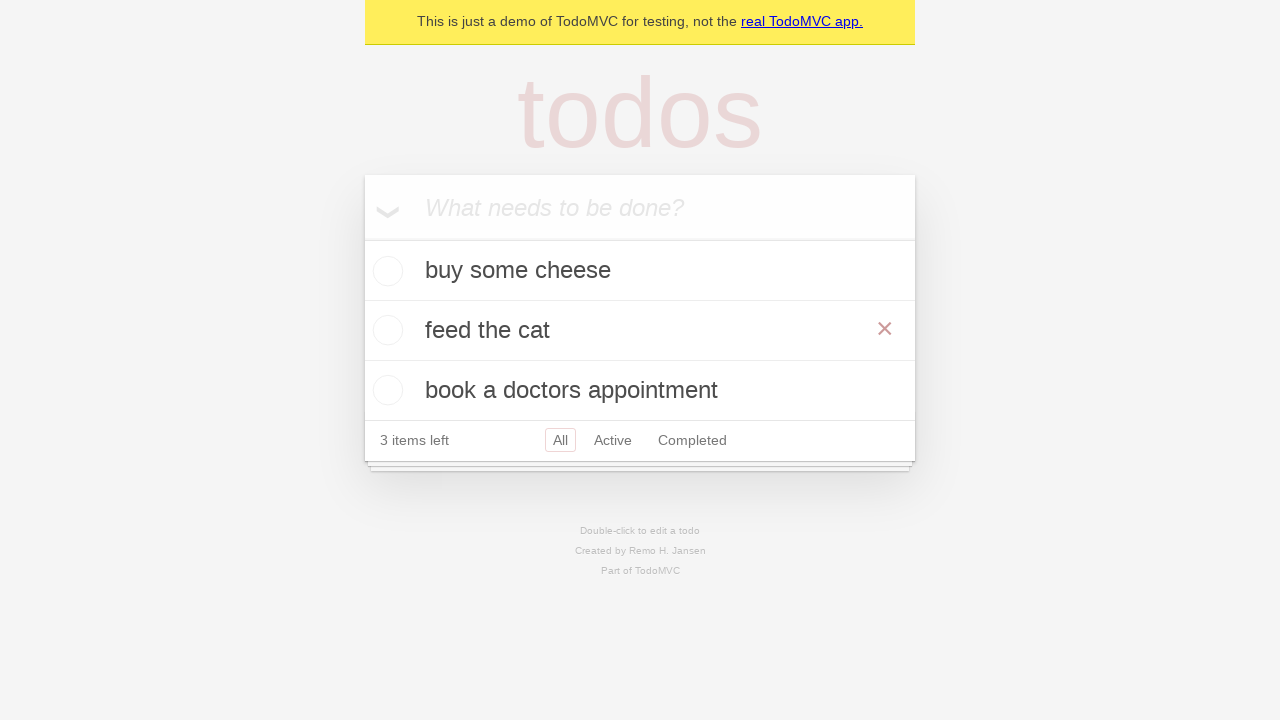